Navigates to JPL Space images page and clicks the full image button to display the featured image

Starting URL: https://data-class-jpl-space.s3.amazonaws.com/JPL_Space/index.html

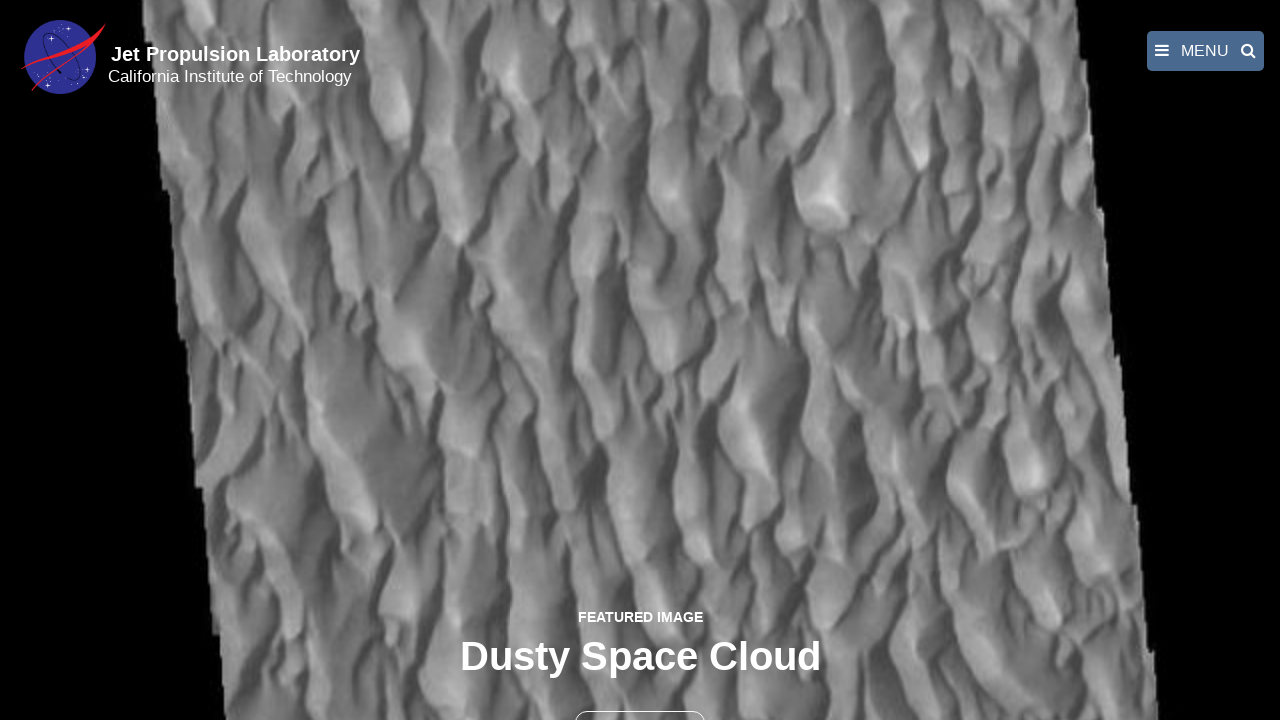

Clicked the full image button to display featured image at (640, 699) on button >> nth=1
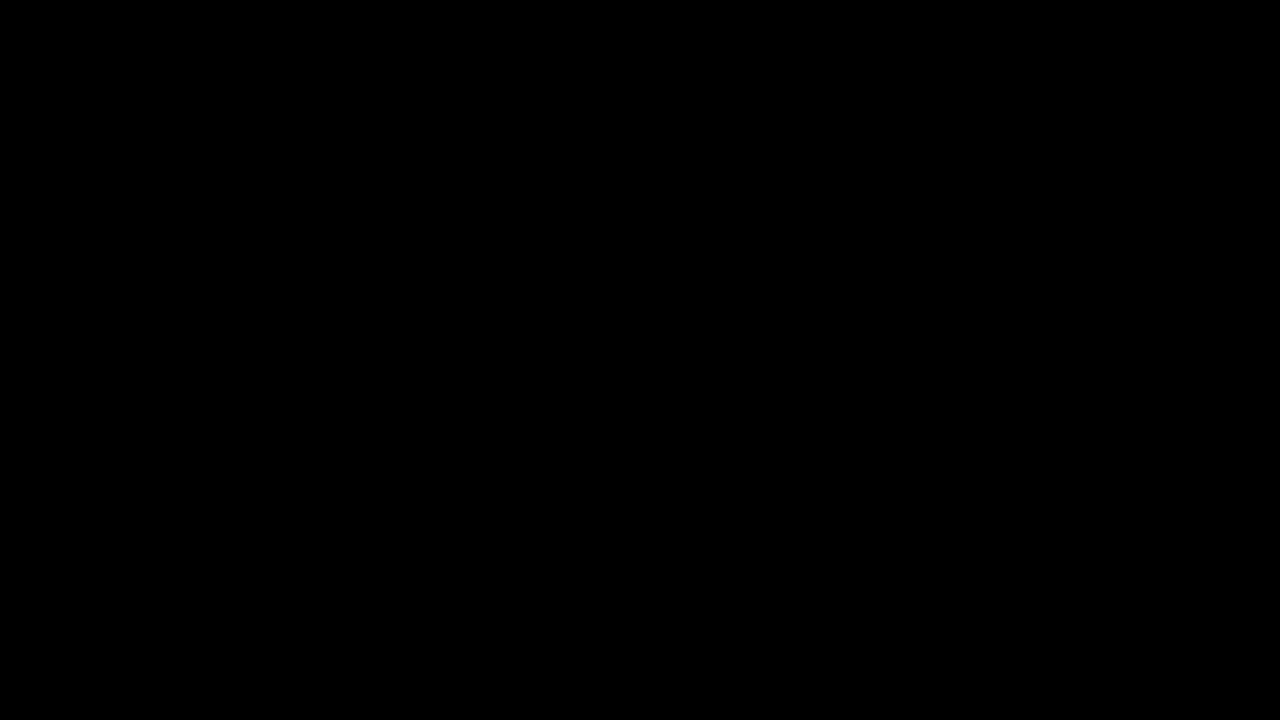

Full-size featured image loaded in fancybox
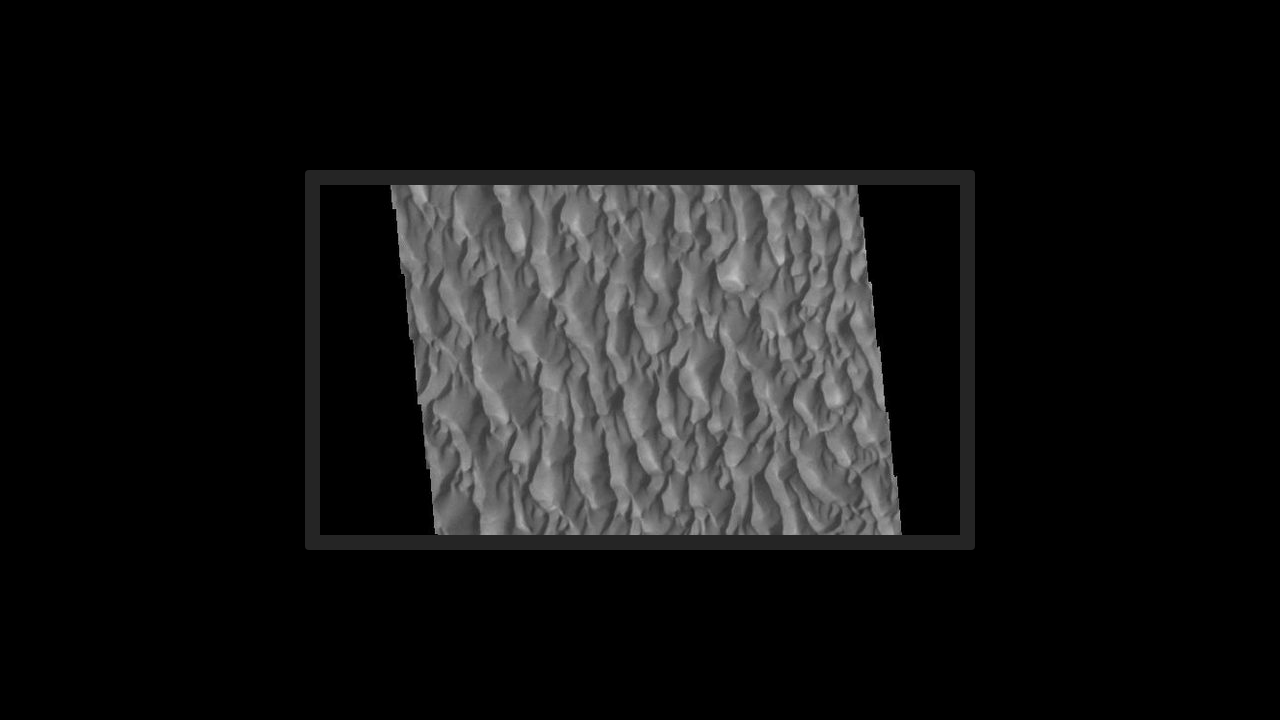

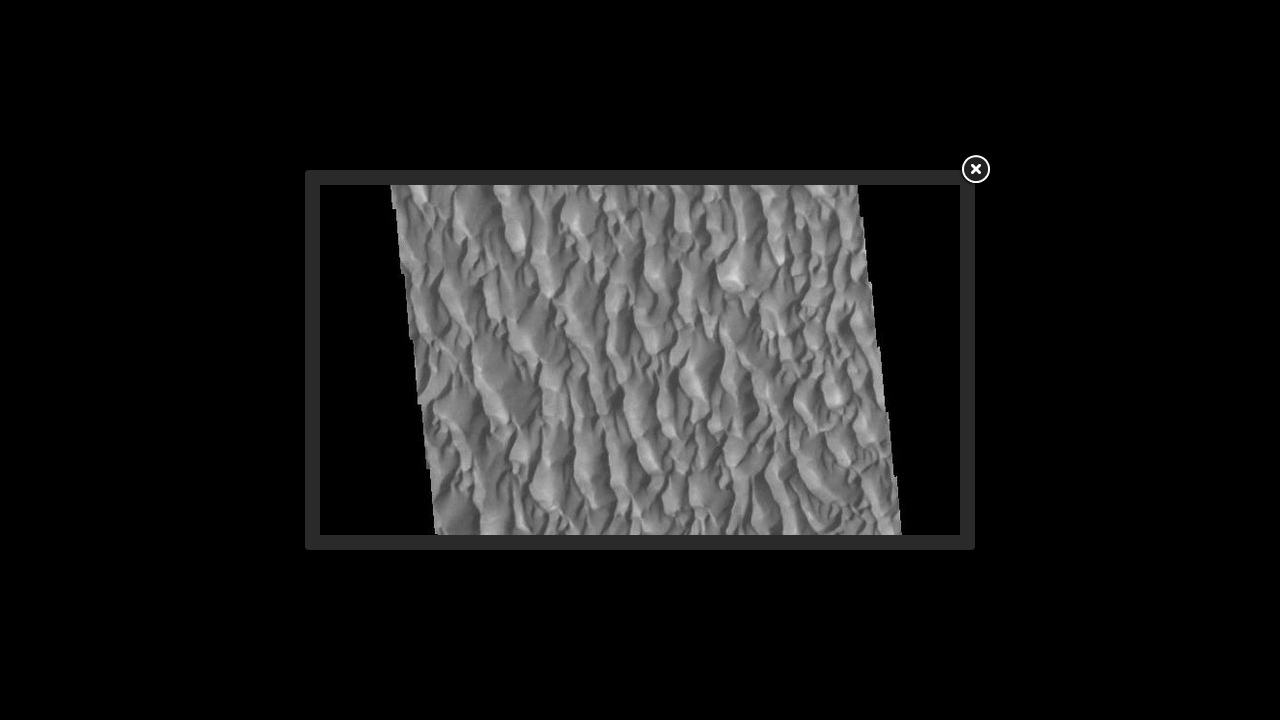